Tests the Text Box form by navigating through Elements section, filling all form fields (name, email, current address, permanent address), and submitting to verify the output.

Starting URL: https://demoqa.com/

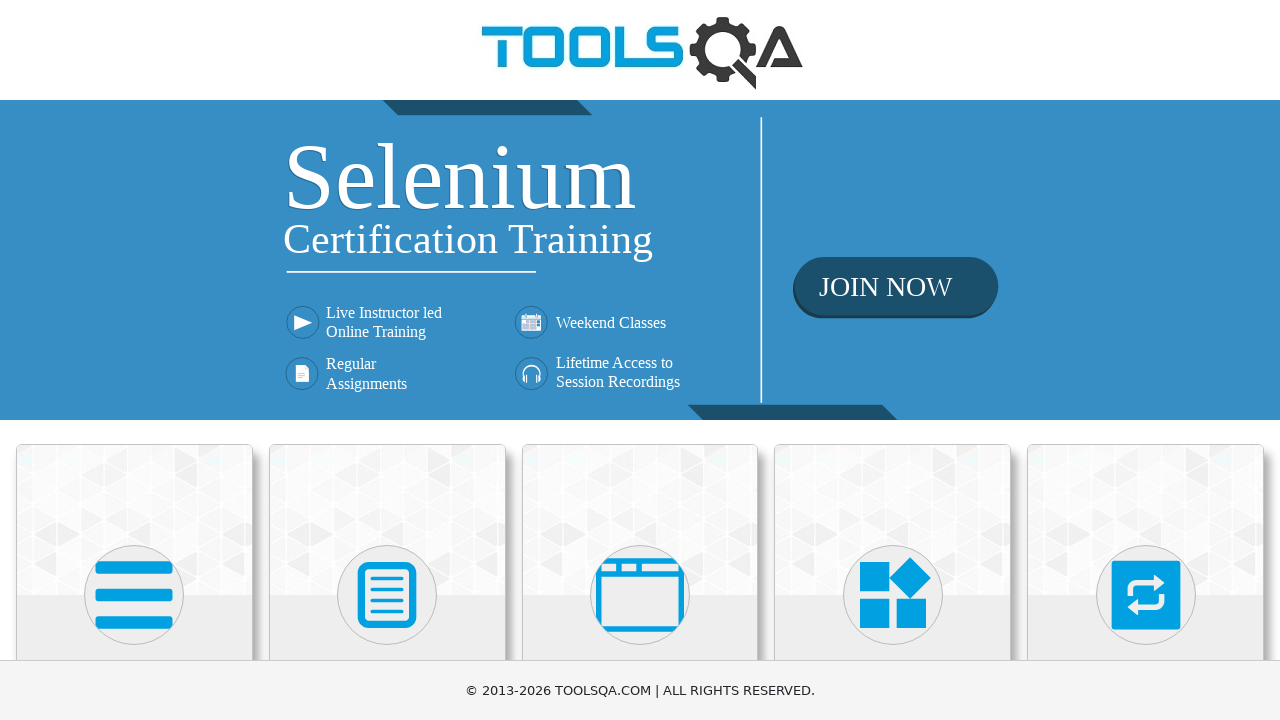

Clicked on Elements button at (134, 360) on xpath=//h5[1]
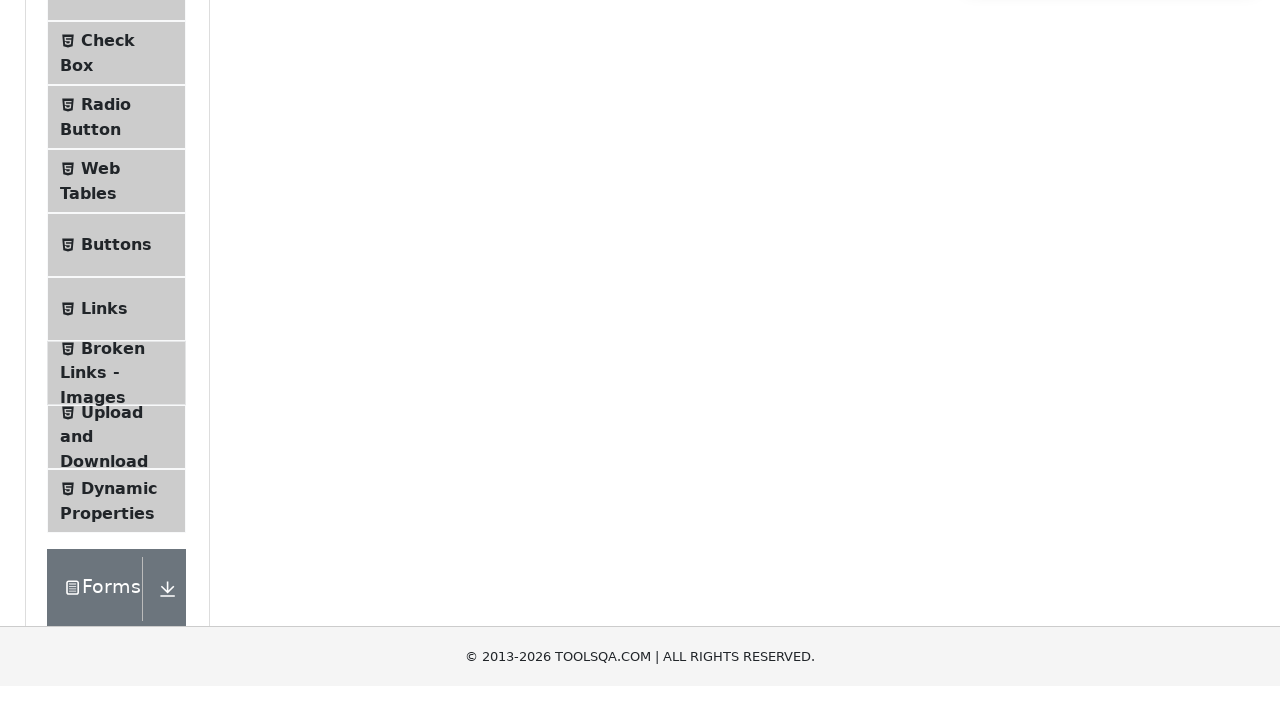

Clicked on Text Box tab at (119, 261) on xpath=//span[text()='Text Box']
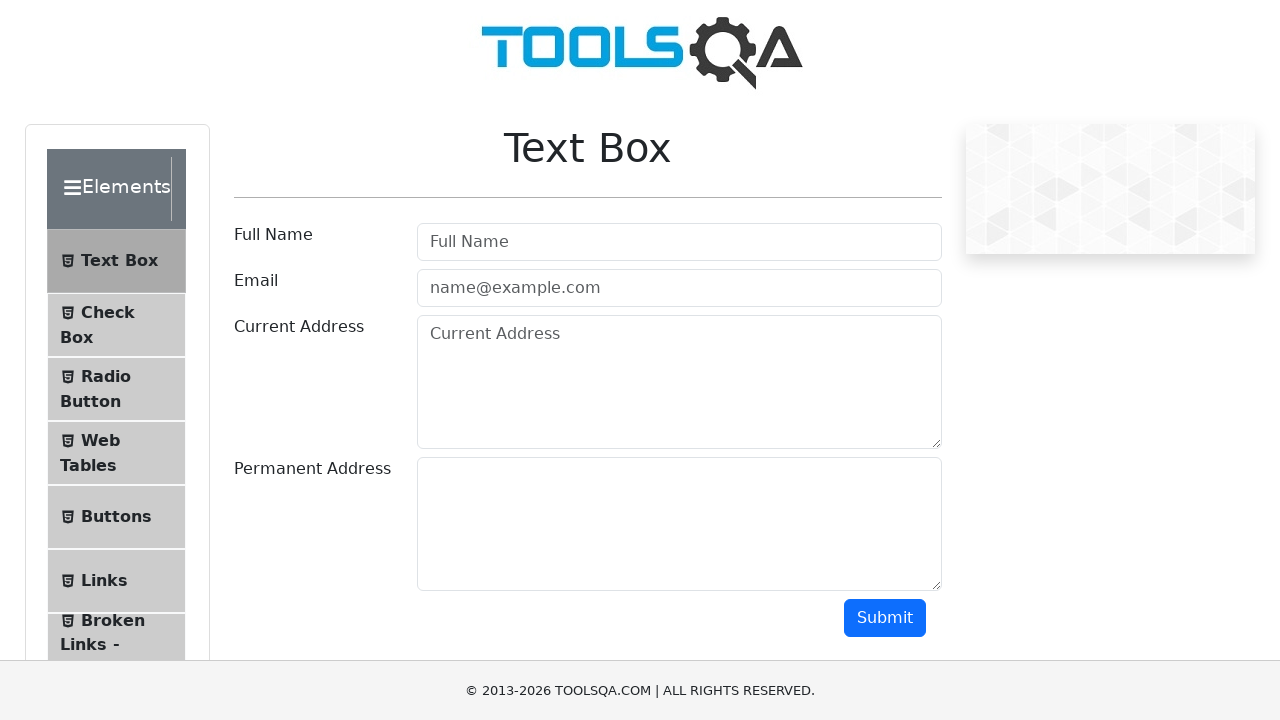

Filled full name field with 'Nat' on input[placeholder='Full Name']
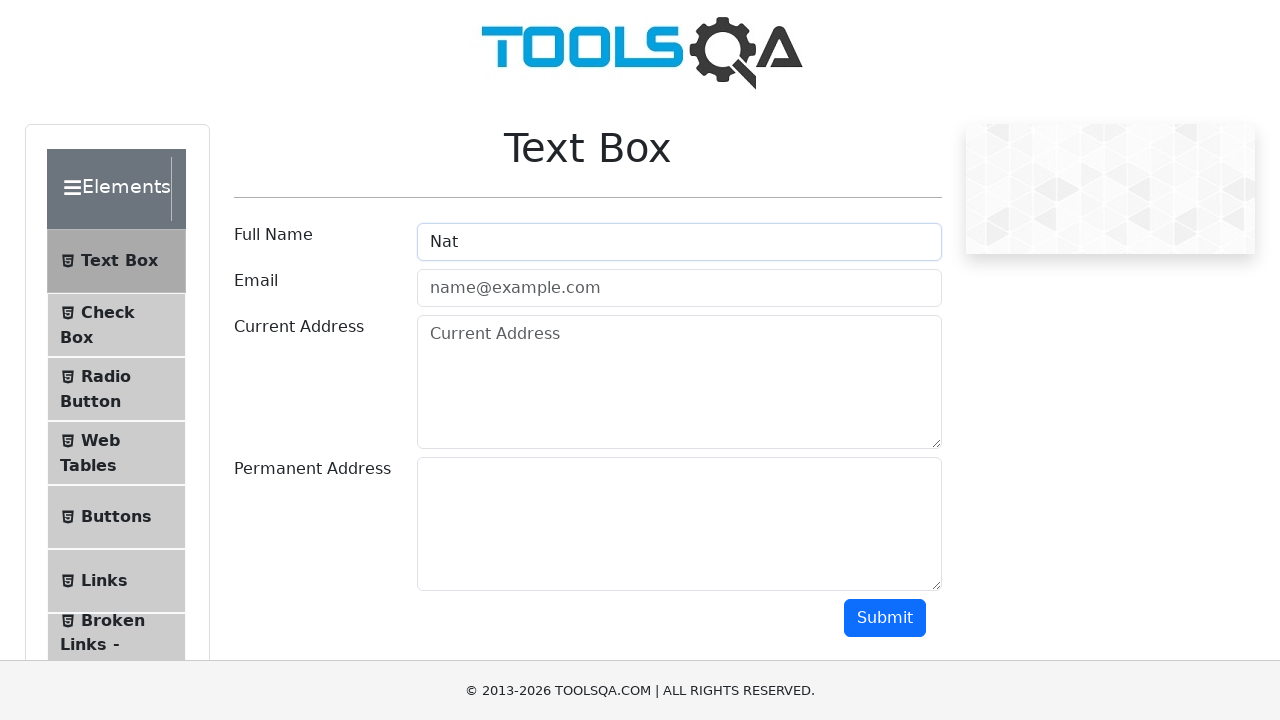

Filled email field with 'new@new.new' on #userEmail
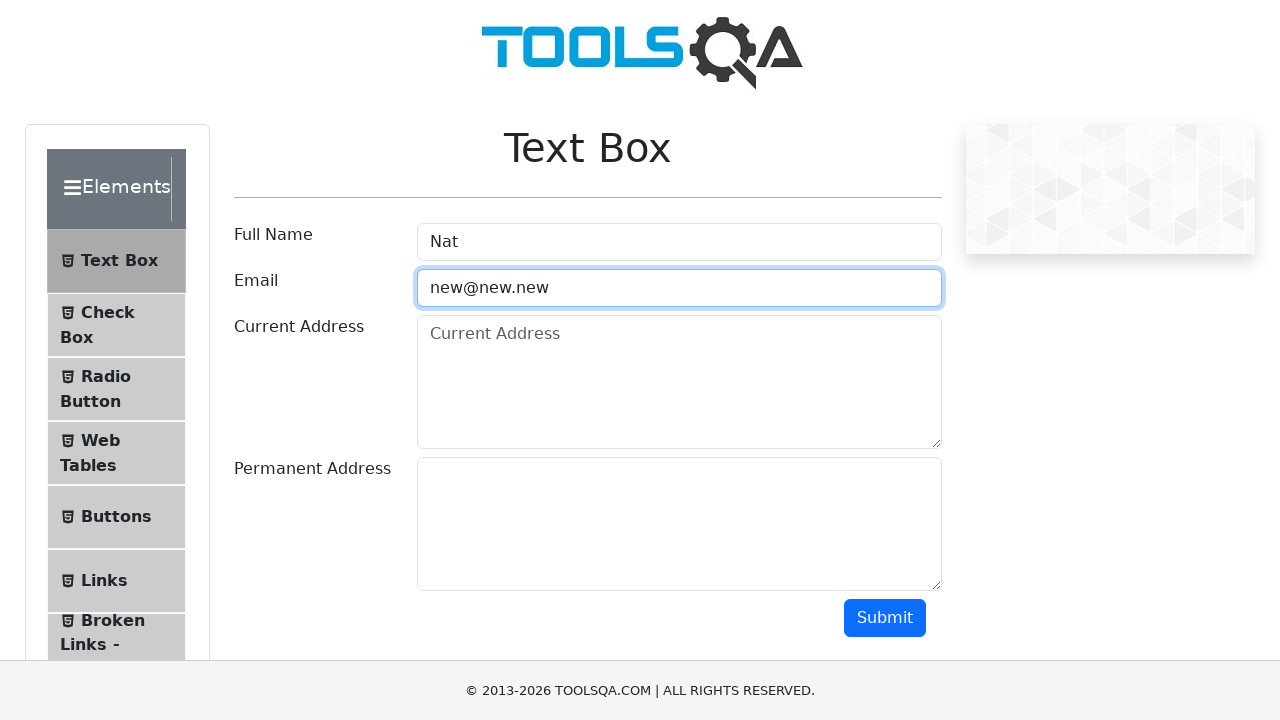

Filled current address field with 'USA' on #currentAddress
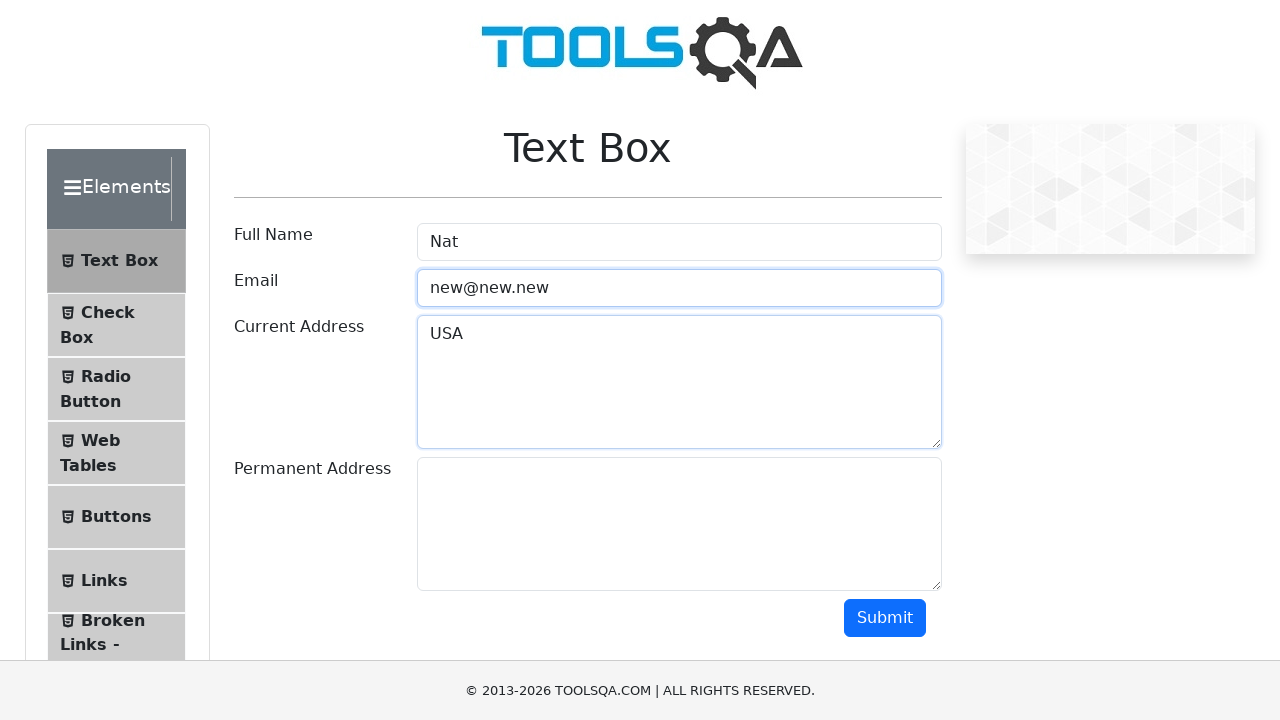

Filled permanent address field with 'NY' on #permanentAddress
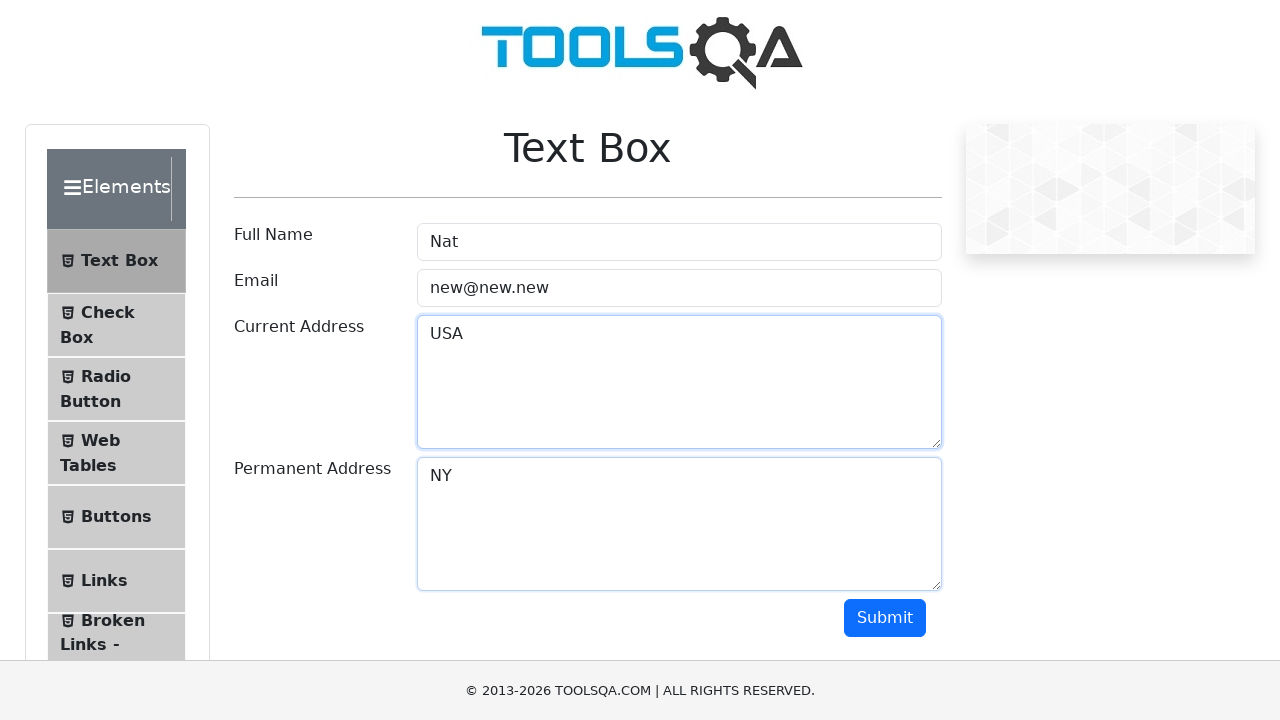

Clicked submit button to submit the form at (885, 618) on #submit
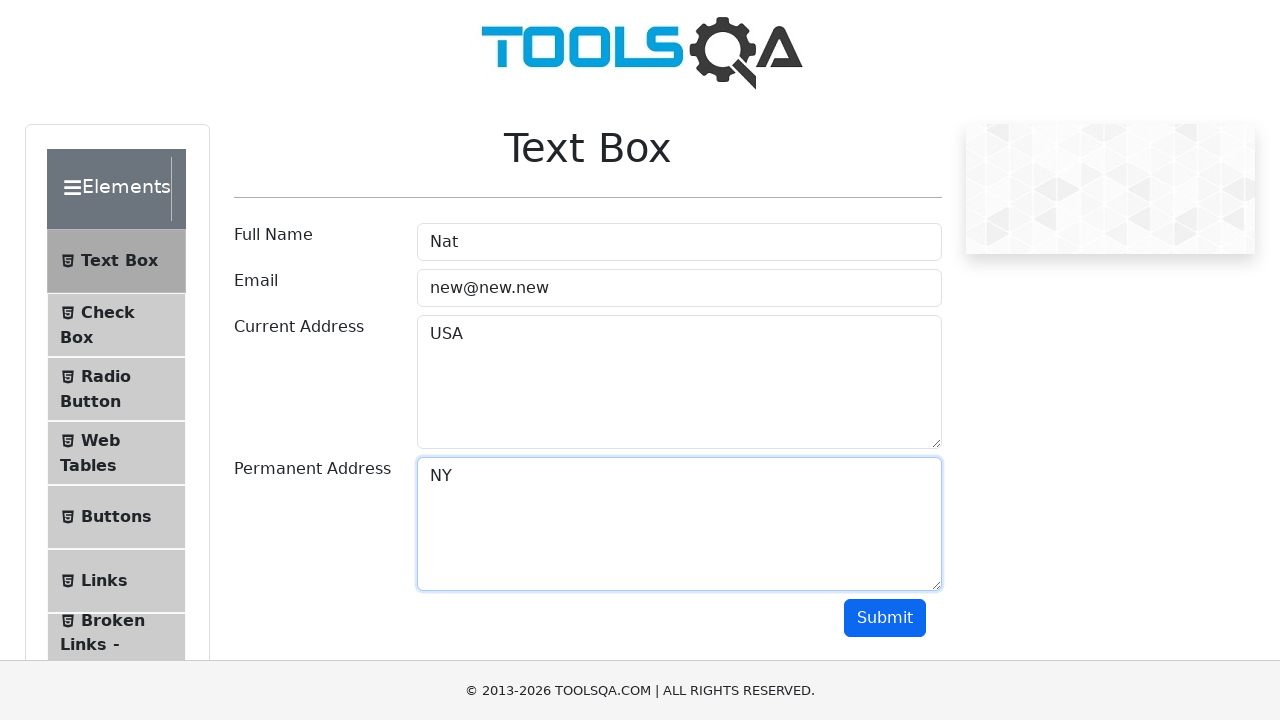

Form output displayed with submitted information
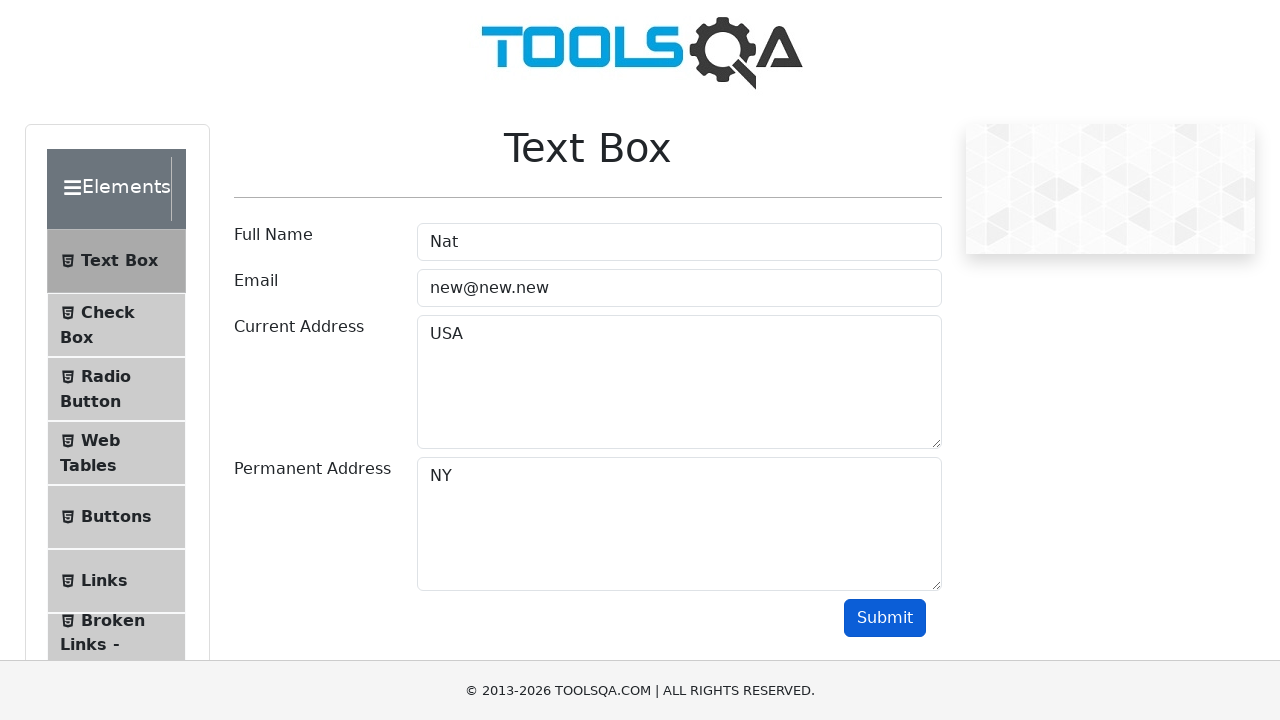

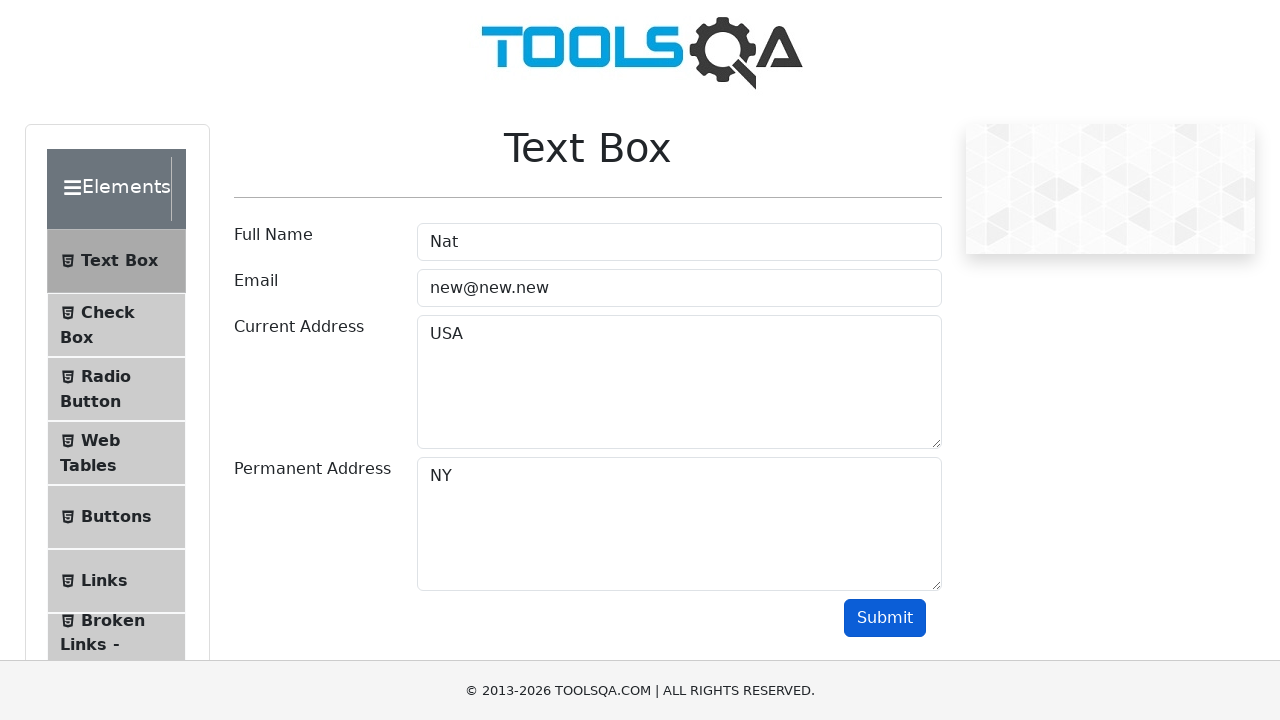